Tests that keyboard shortcuts (Ctrl+K or /) open the search modal on the Playwright documentation site

Starting URL: https://playwright.dev/

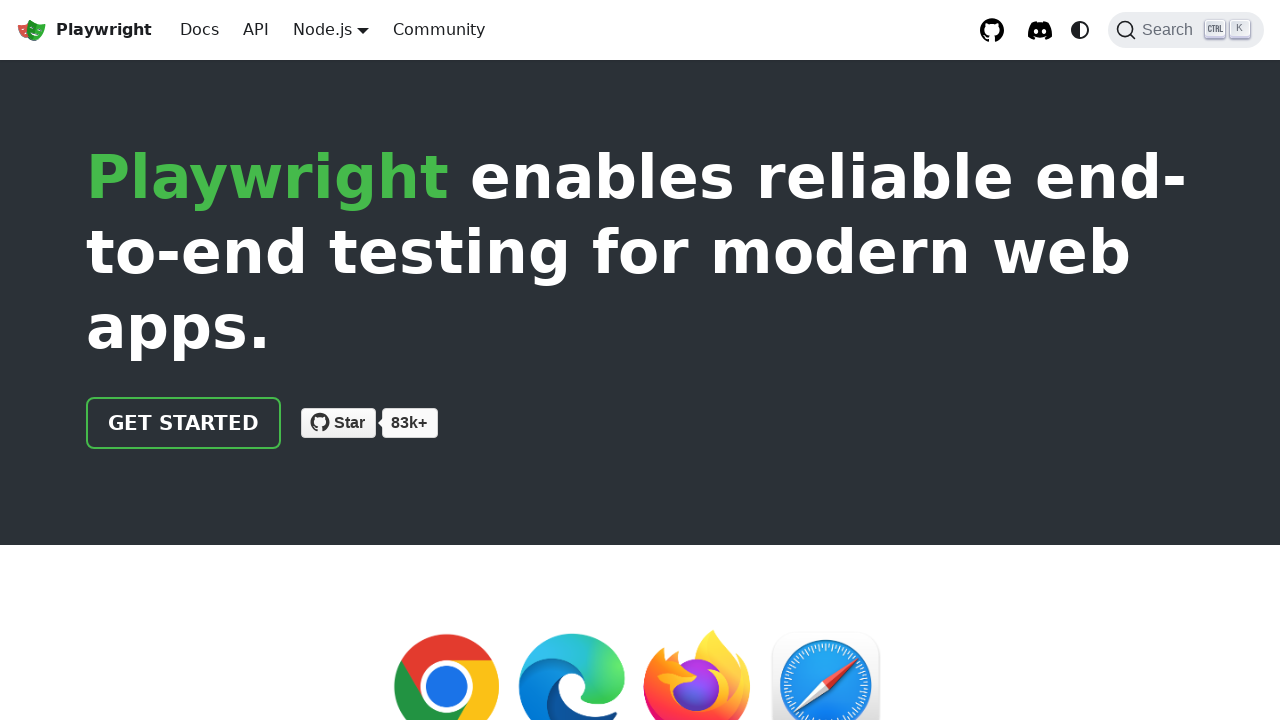

Waited for Playwright documentation page to load (networkidle)
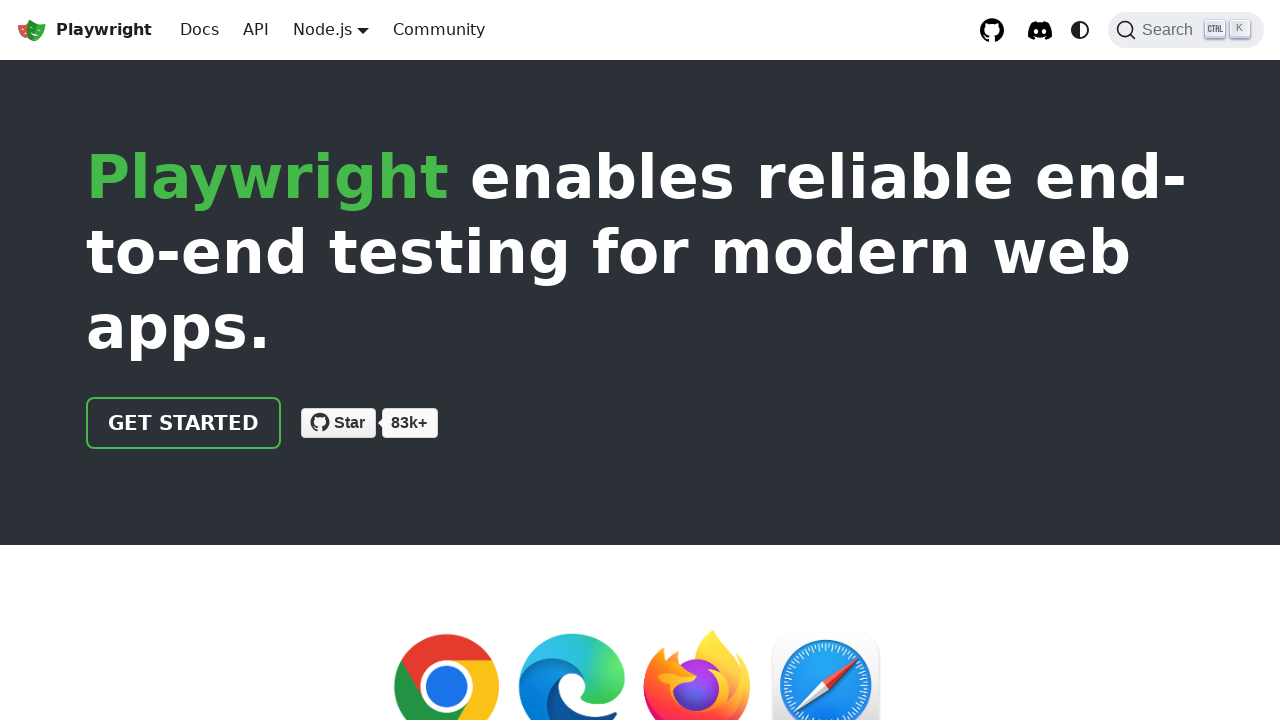

Pressed Ctrl+K keyboard shortcut to open search
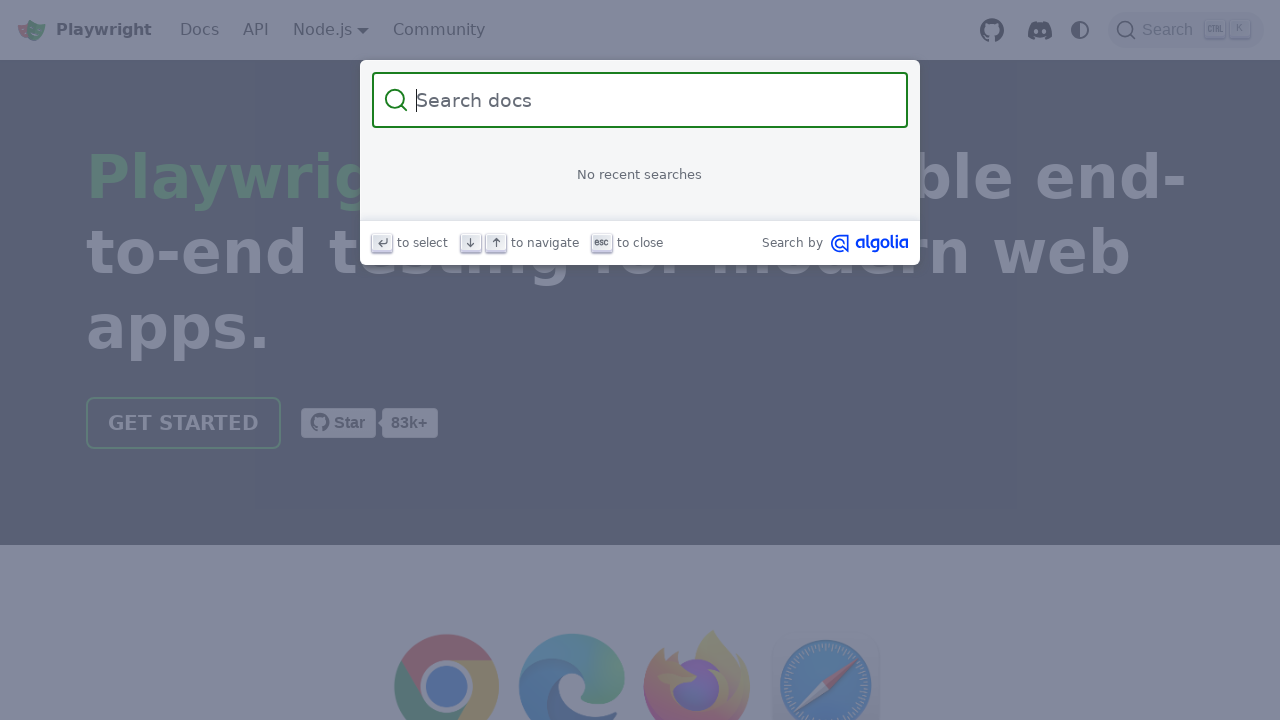

Search input field became visible after Ctrl+K
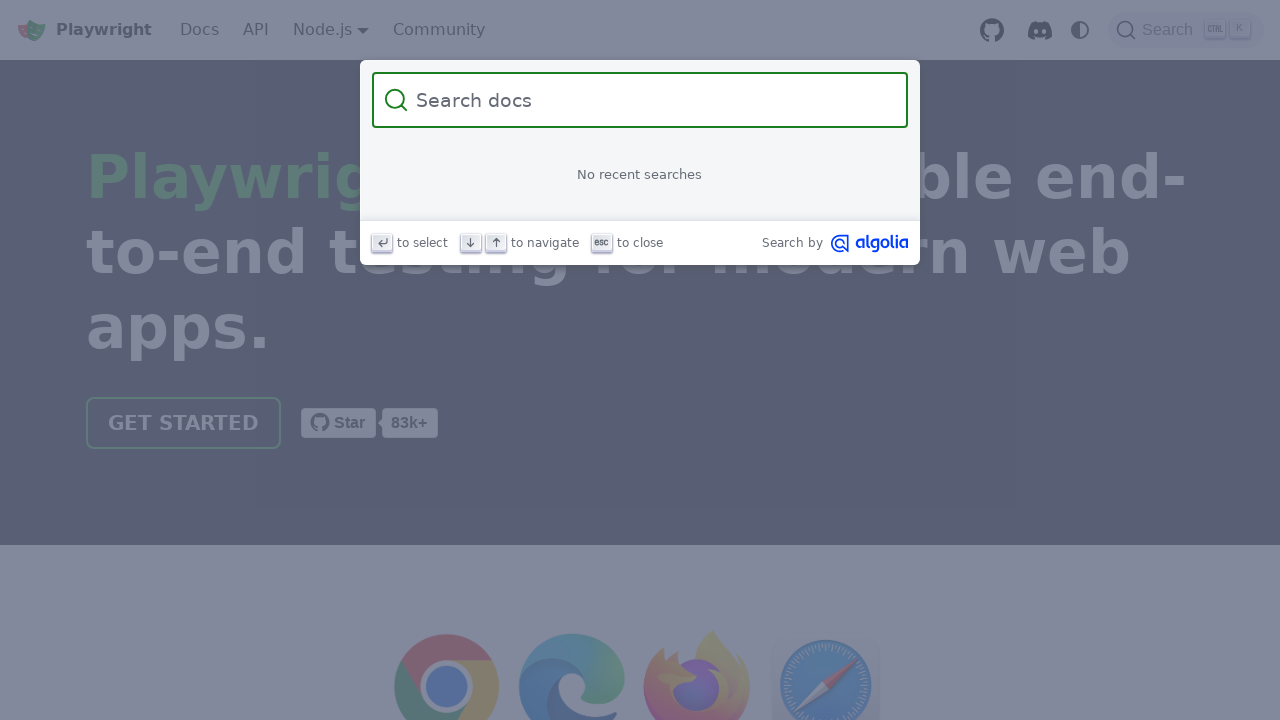

Pressed Escape key to close search modal
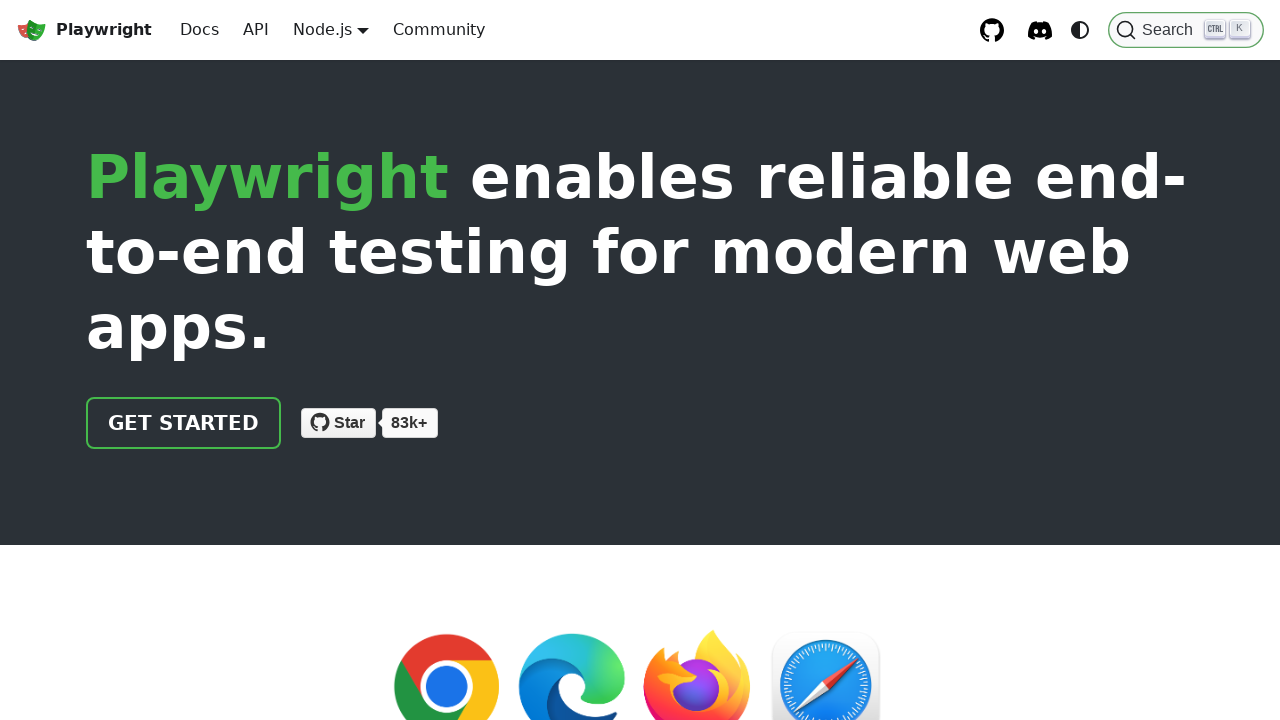

Search input field became hidden after Escape
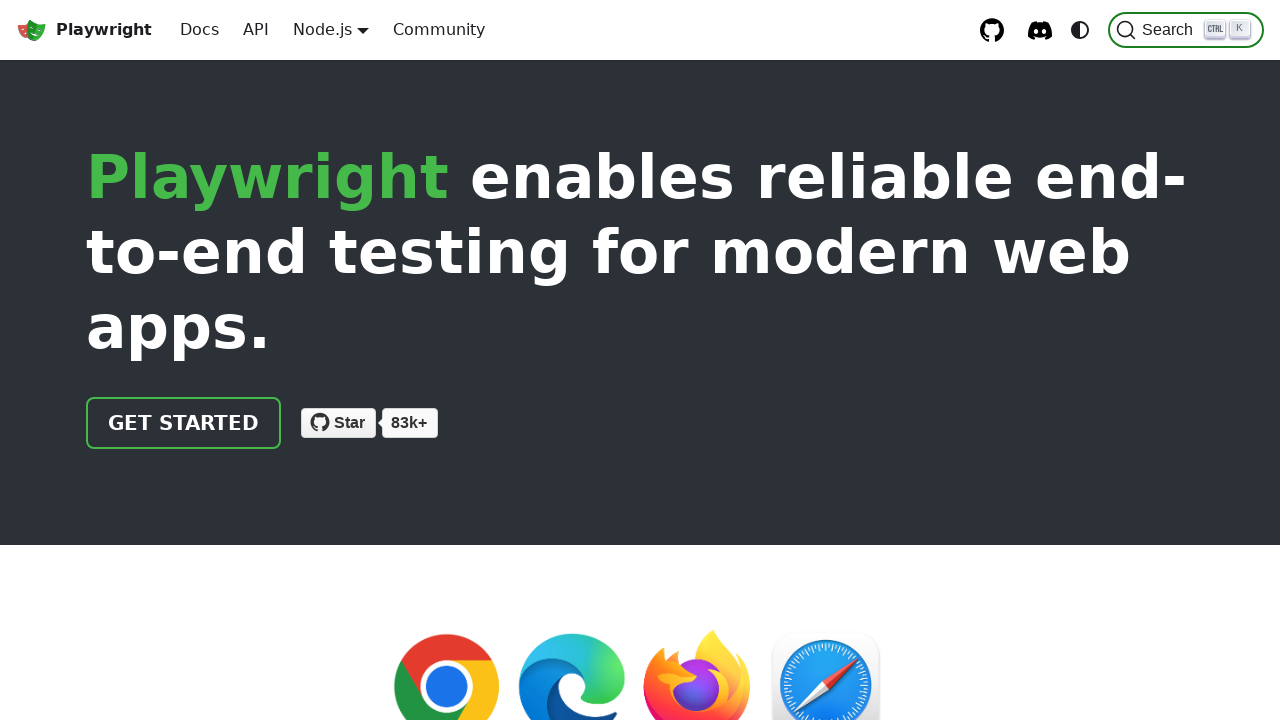

Pressed / keyboard shortcut to open search
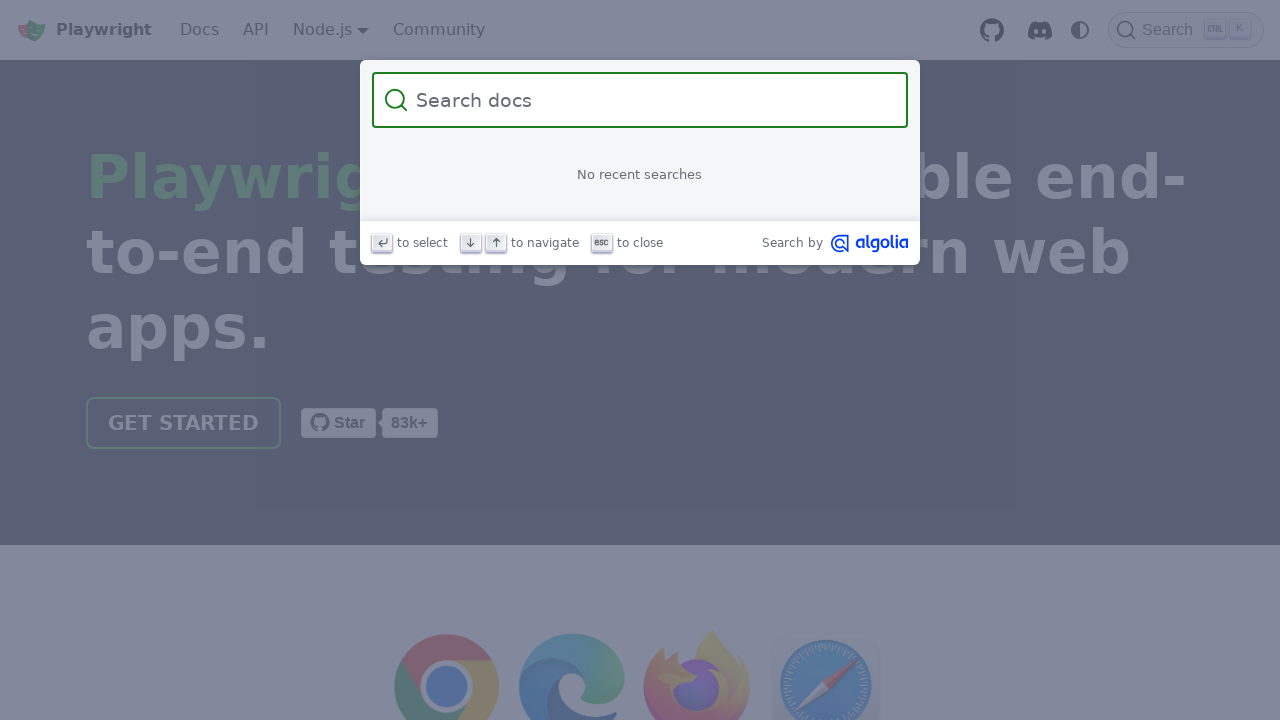

Search input field became visible after / shortcut
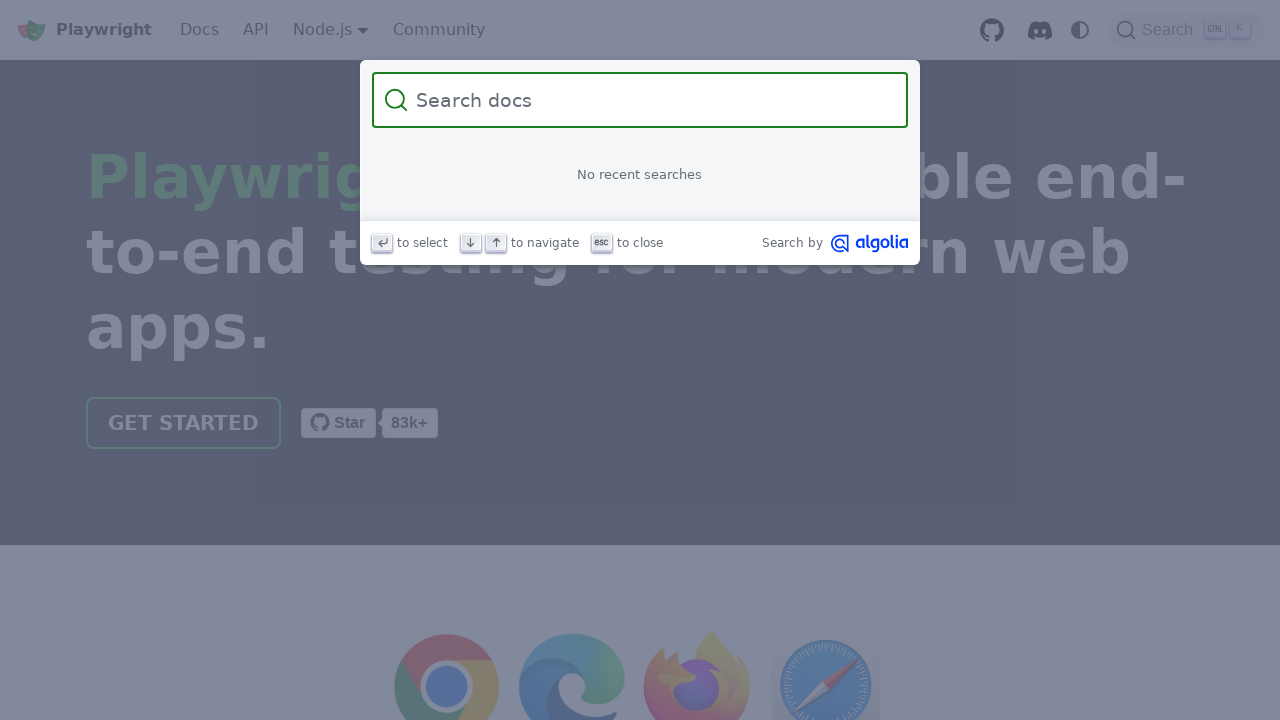

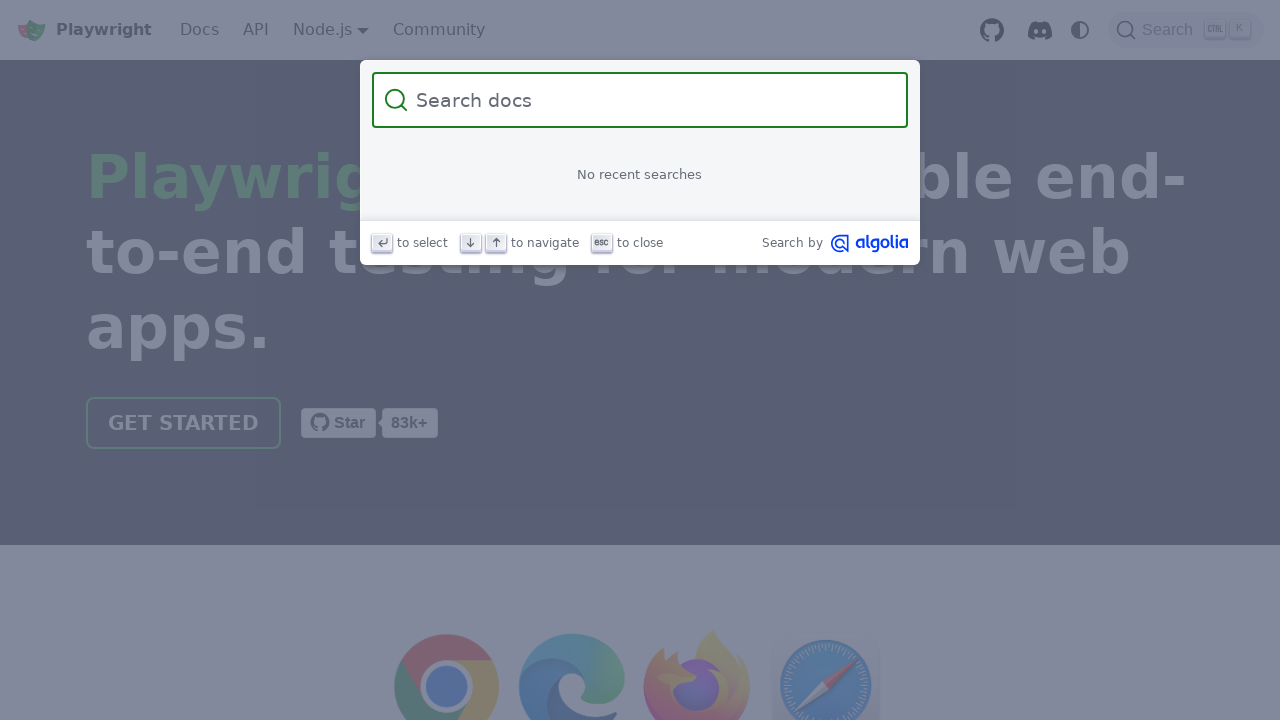